Tests dropdown/select menu functionality by clicking on a select element and selecting an option by its index value

Starting URL: https://demoqa.com/select-menu

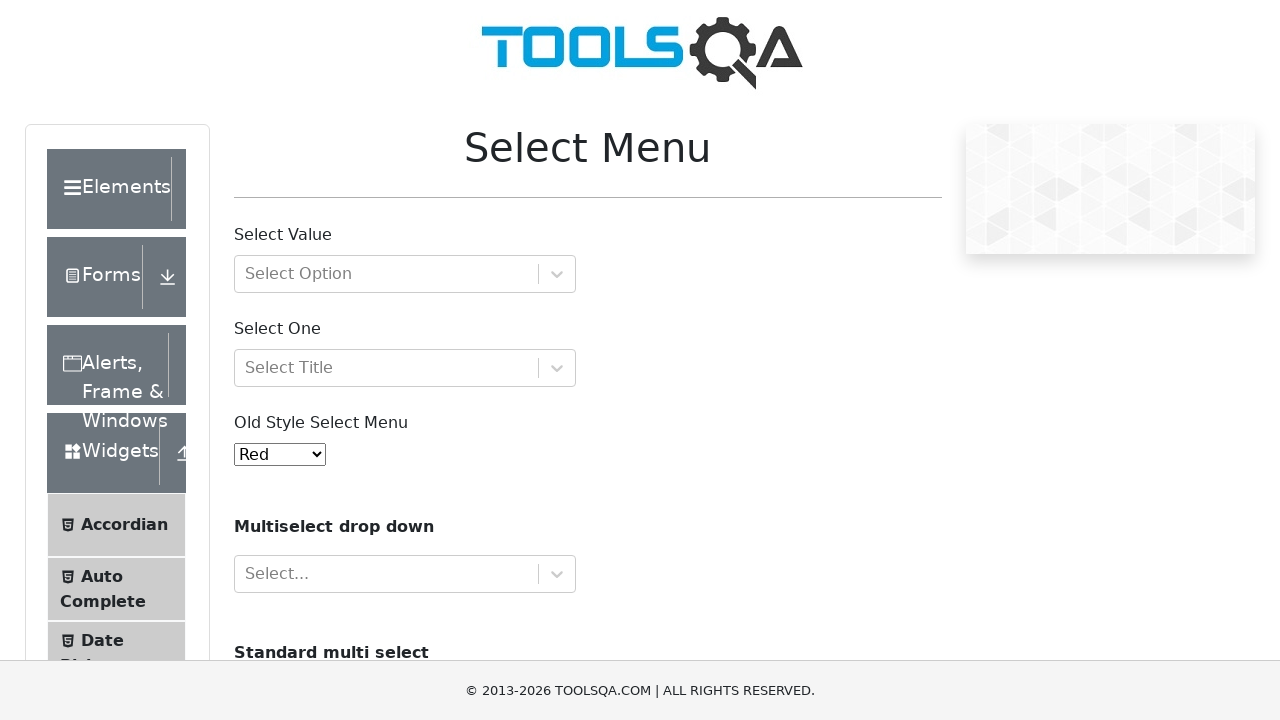

Clicked on the old-style select menu to focus it at (280, 454) on #oldSelectMenu
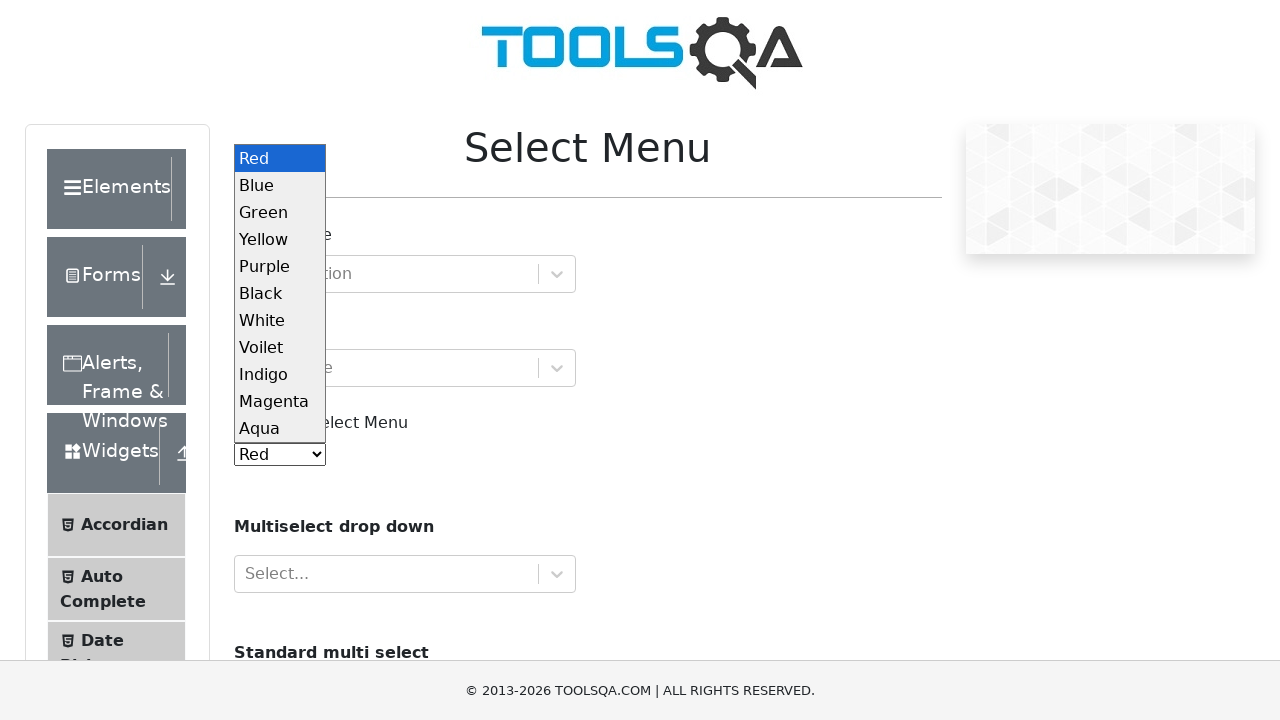

Selected option at index 2 (Yellow) from the dropdown menu on #oldSelectMenu
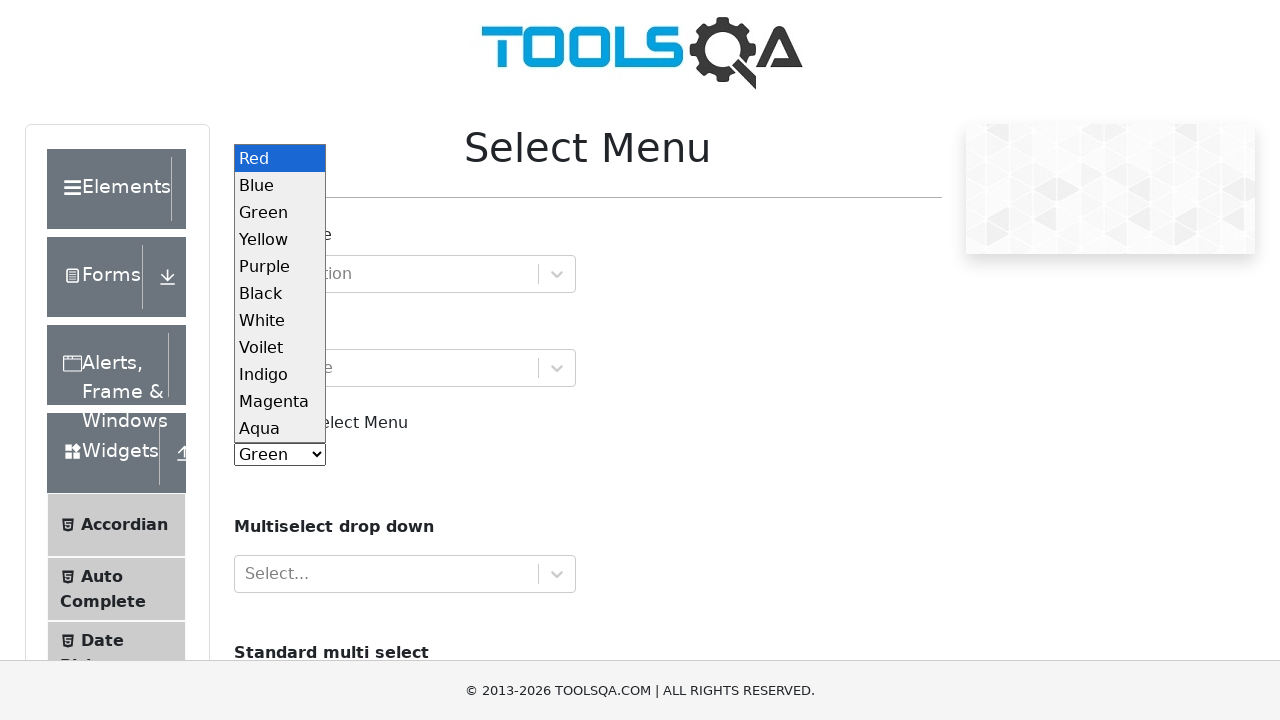

Waited 500ms to verify the selection was made
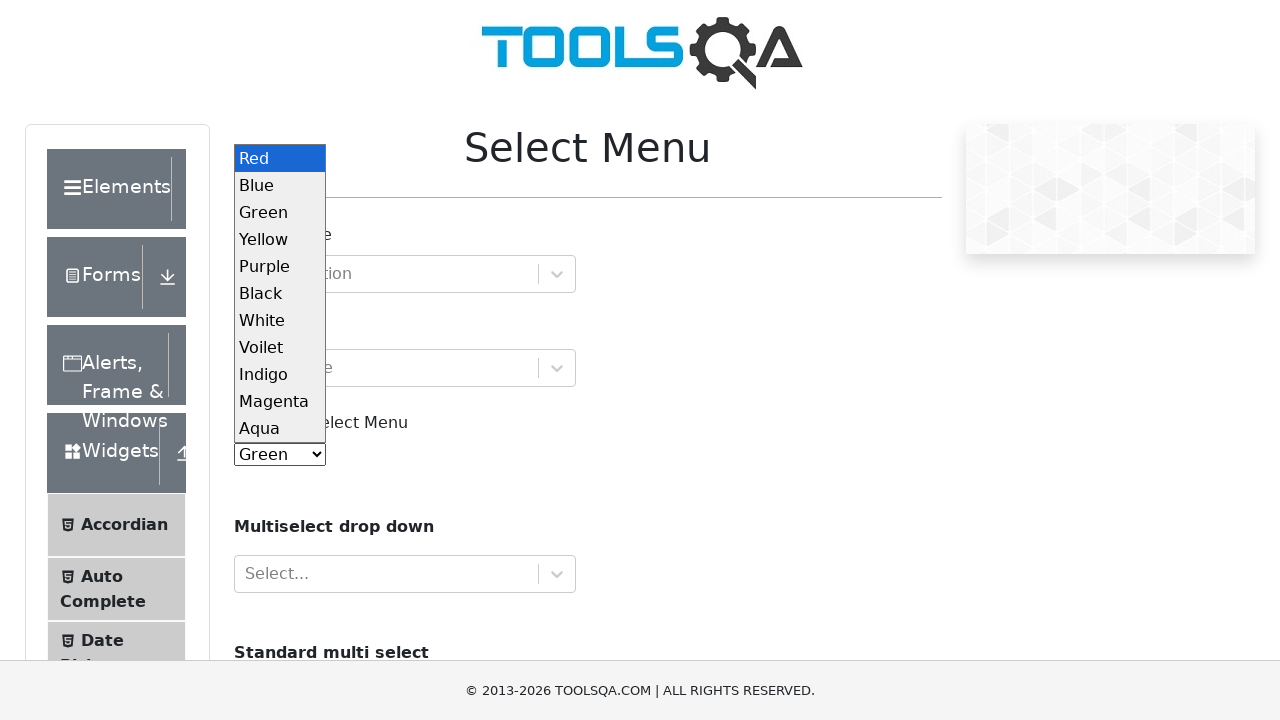

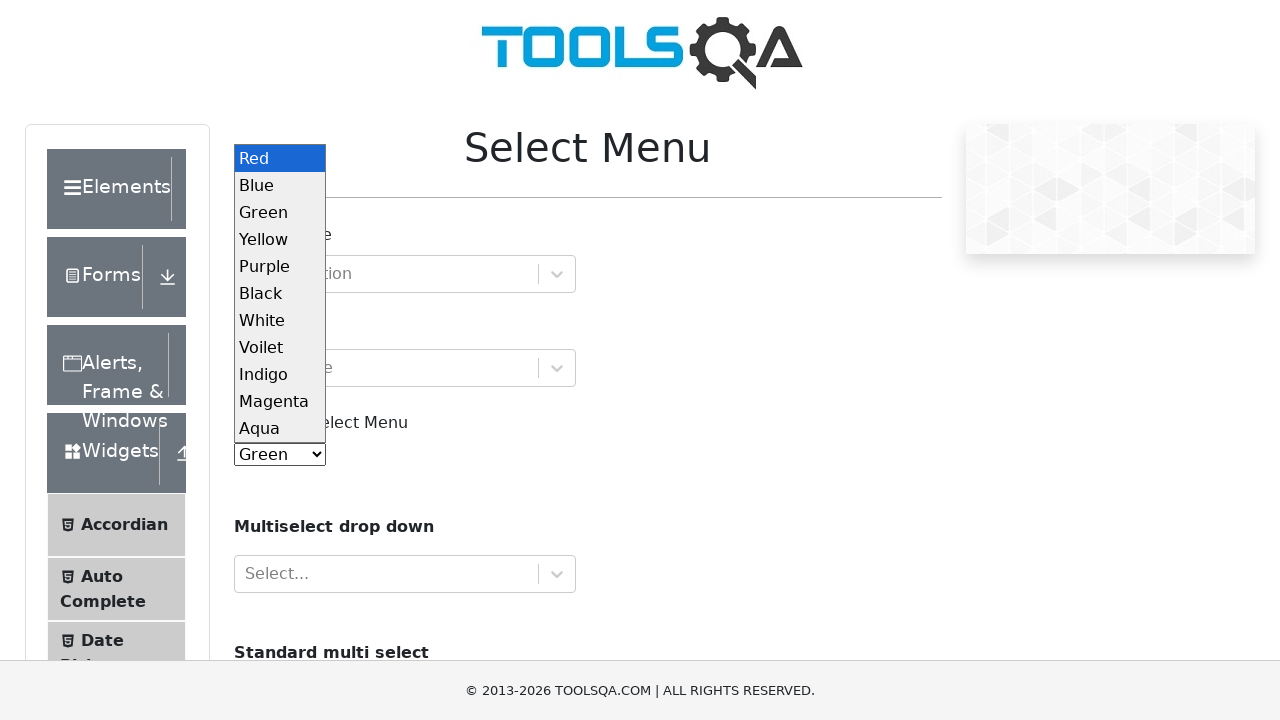